Tests a slow calculator web application by setting a delay time, performing an addition calculation (7 + 8), and verifying the result displays 15.

Starting URL: https://bonigarcia.dev/selenium-webdriver-java/slow-calculator.html

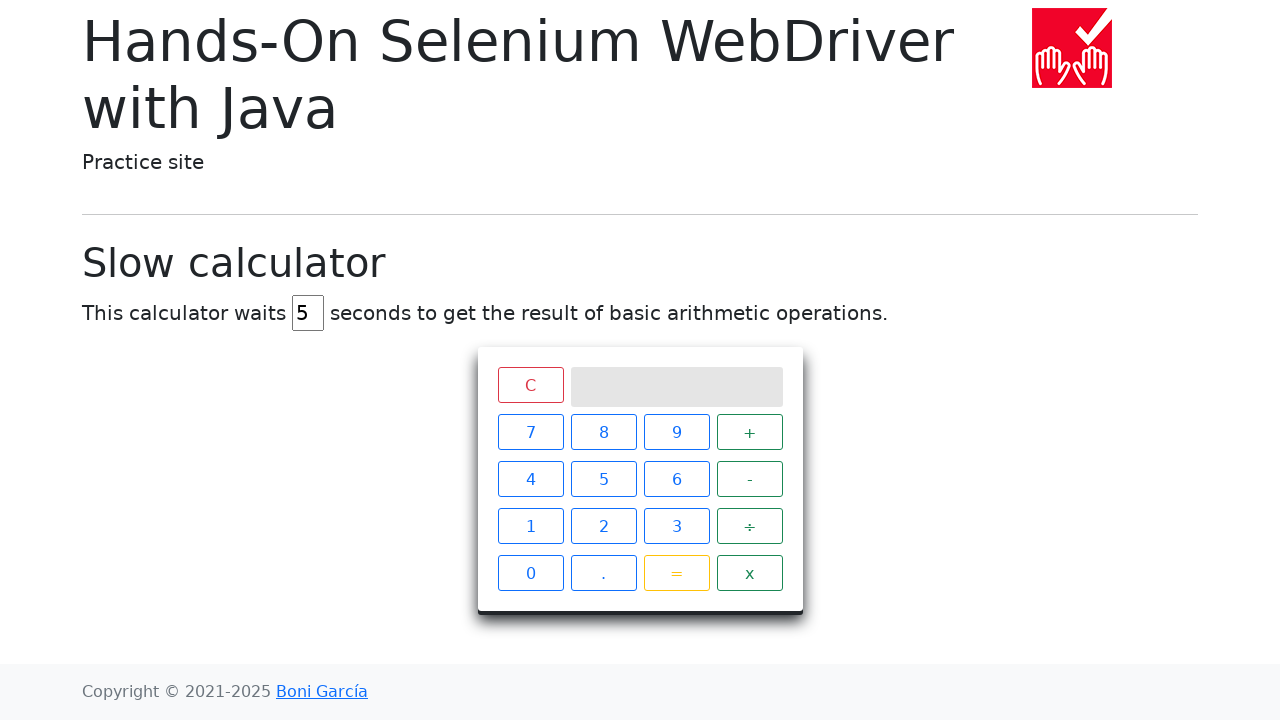

Navigated to slow calculator web application
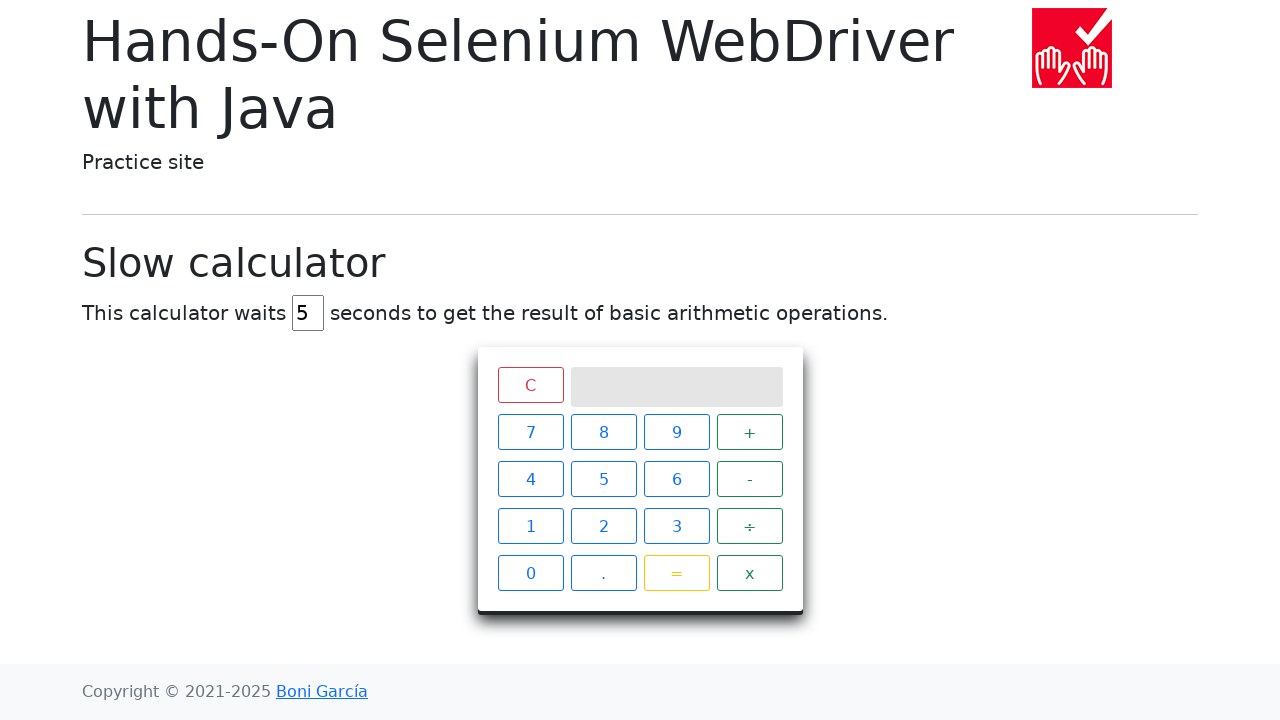

Cleared delay input field on #delay
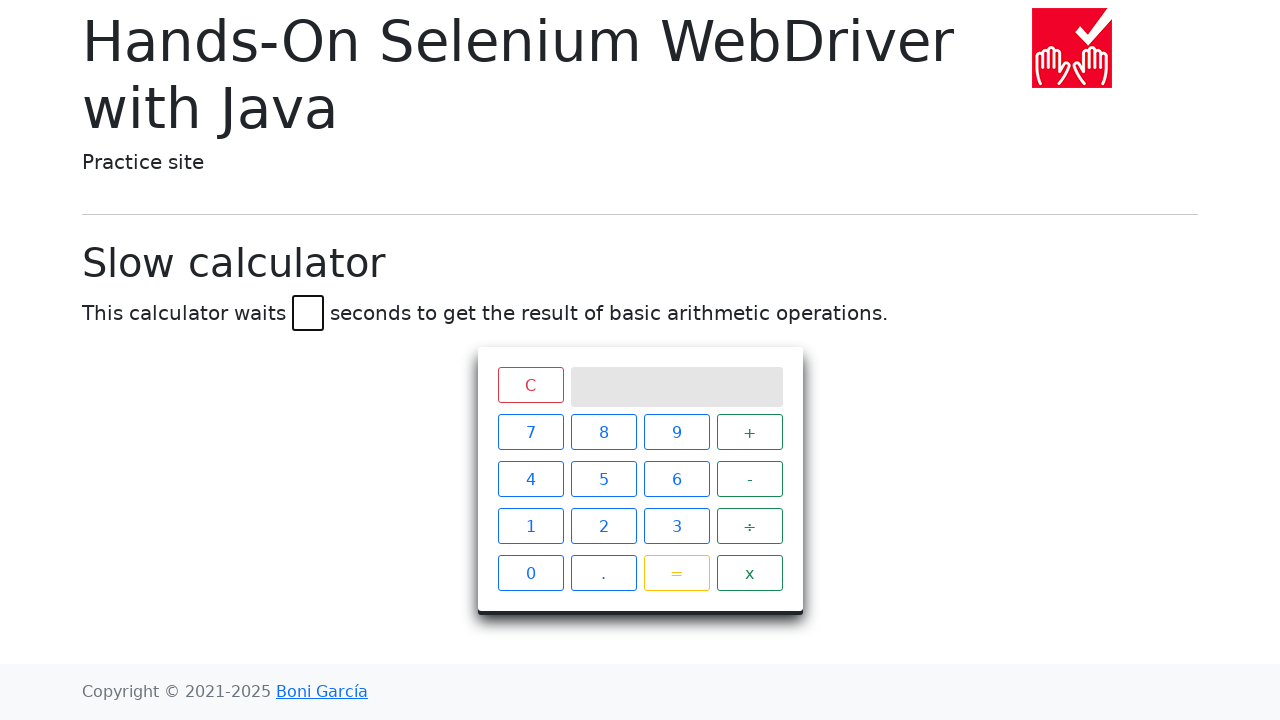

Set delay to 45 seconds on #delay
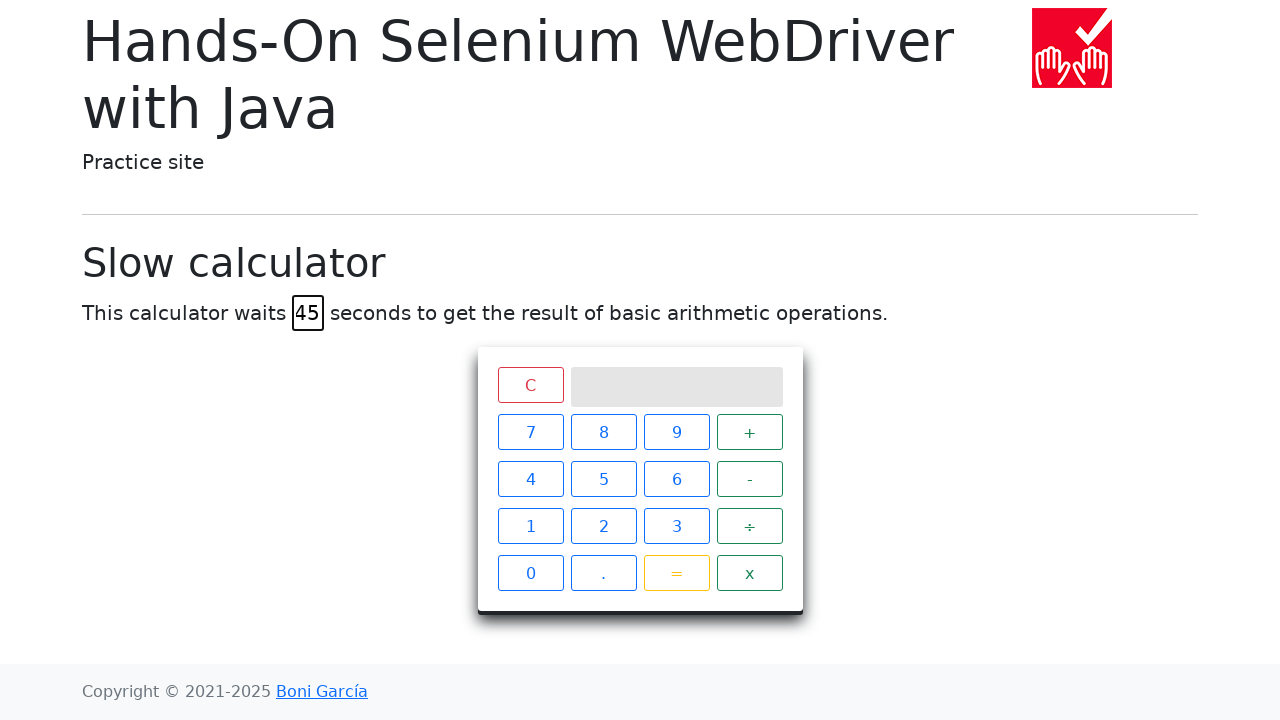

Clicked calculator button '7' at (530, 432) on xpath=//span[text() = '7']
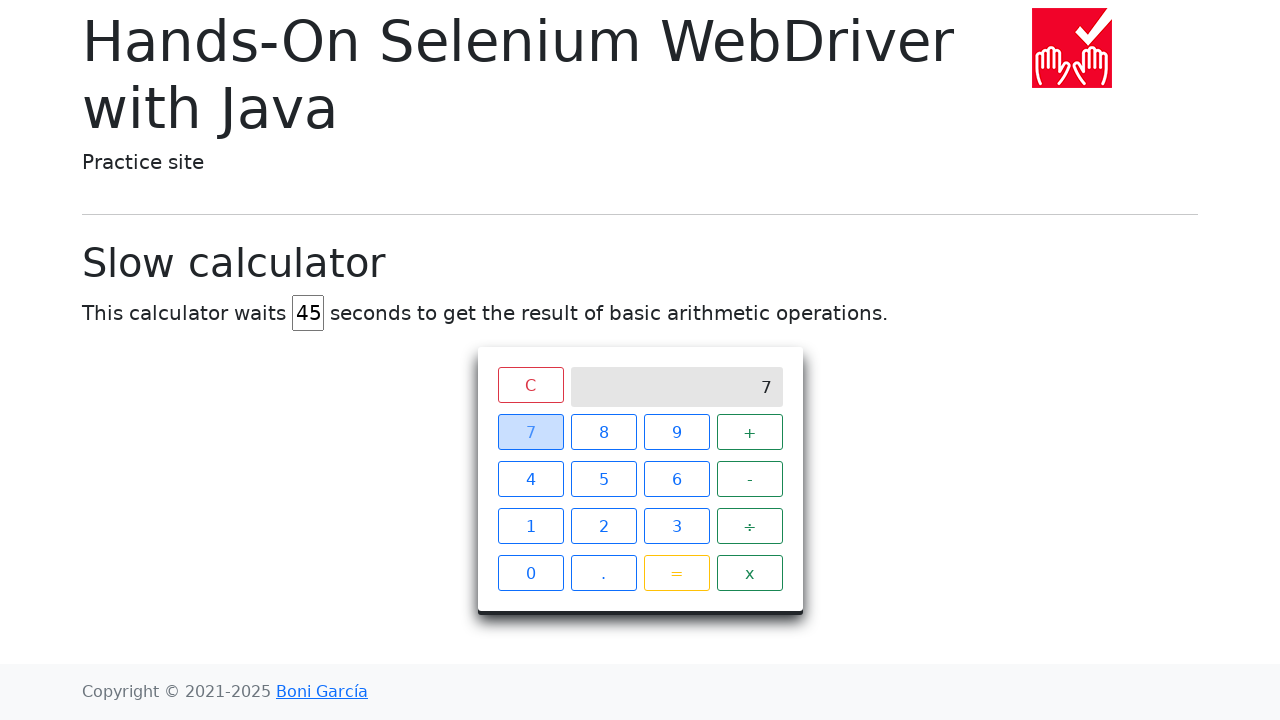

Clicked calculator button '+' at (750, 432) on xpath=//span[text() = '+']
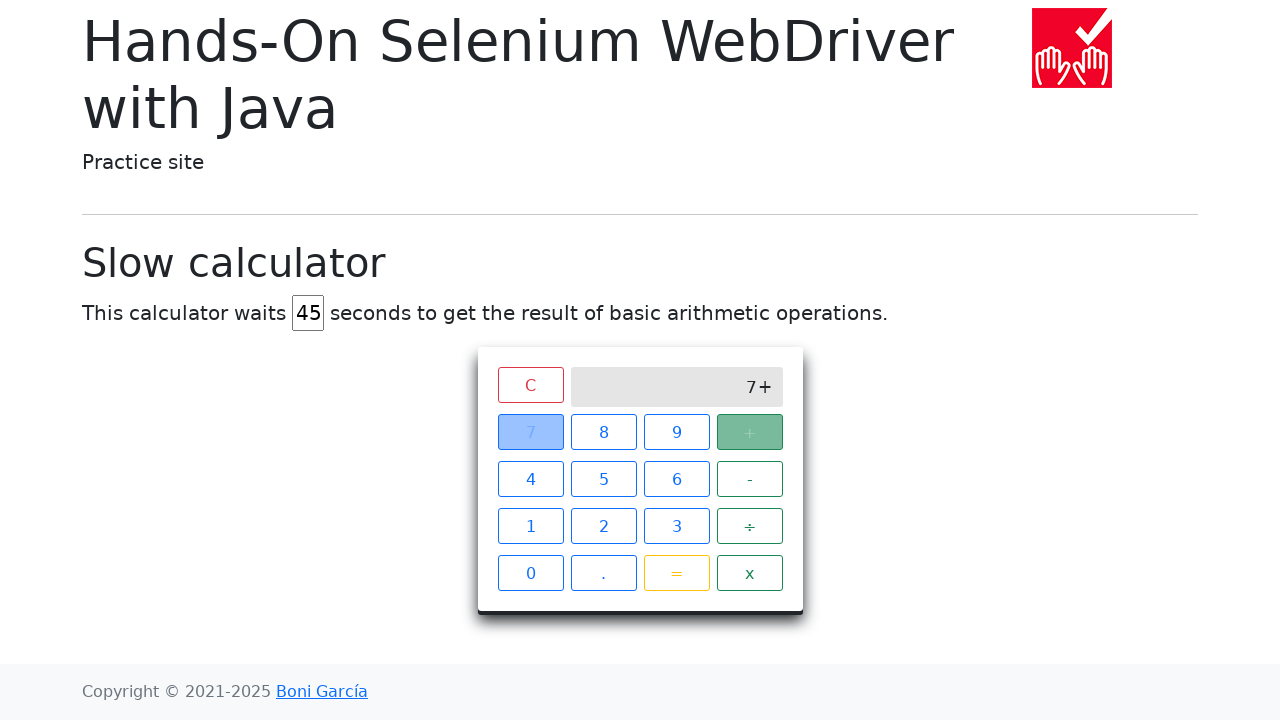

Clicked calculator button '8' at (604, 432) on xpath=//span[text() = '8']
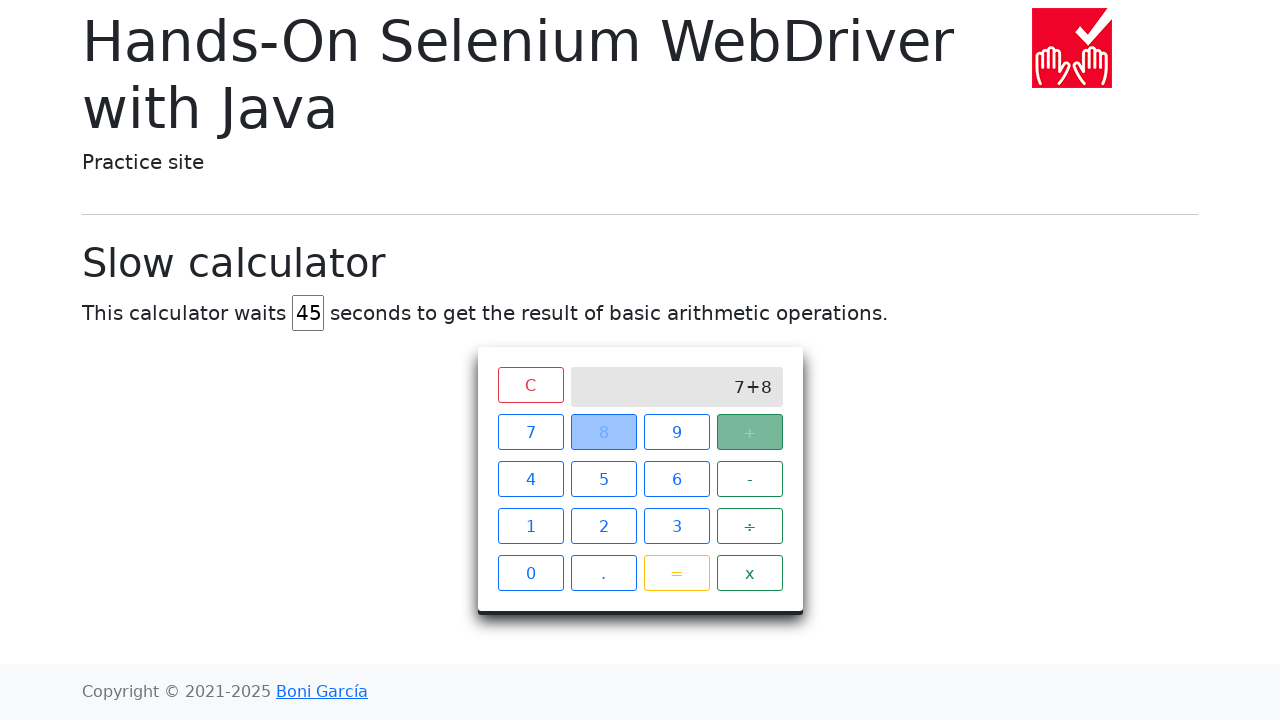

Clicked calculator button '=' at (676, 573) on xpath=//span[text() = '=']
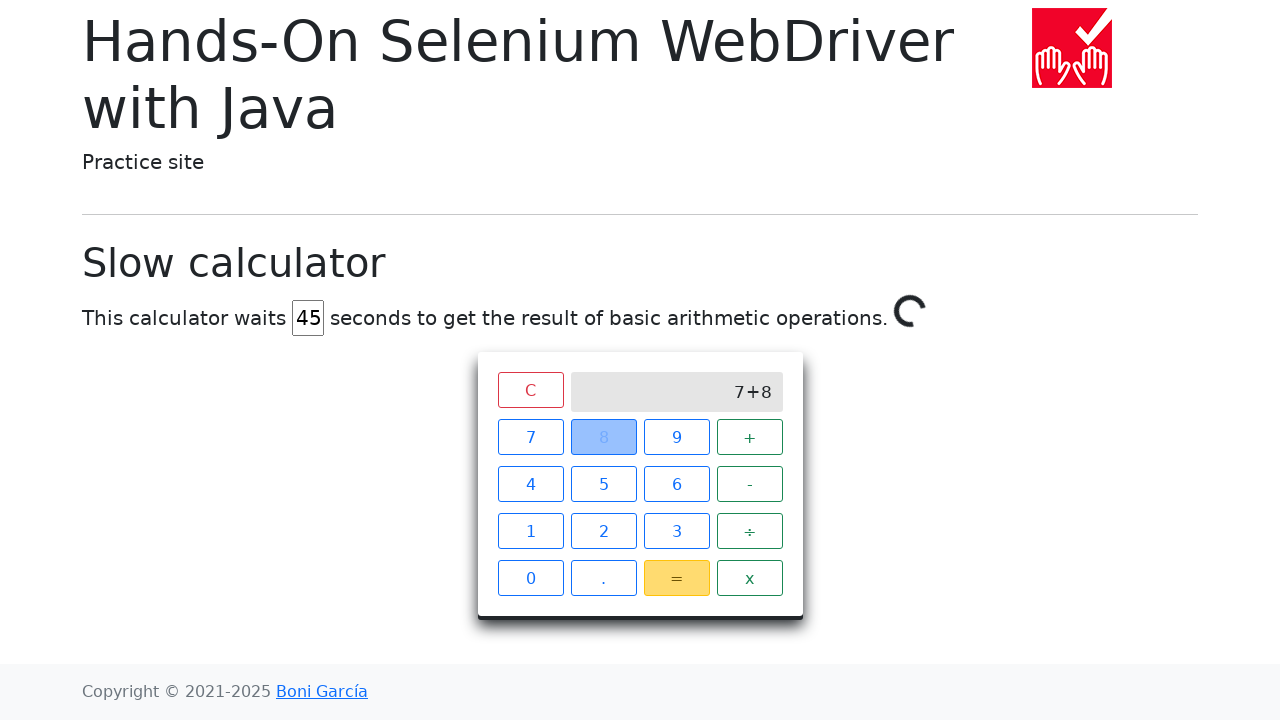

Result '15' appeared on calculator screen after 45-second delay
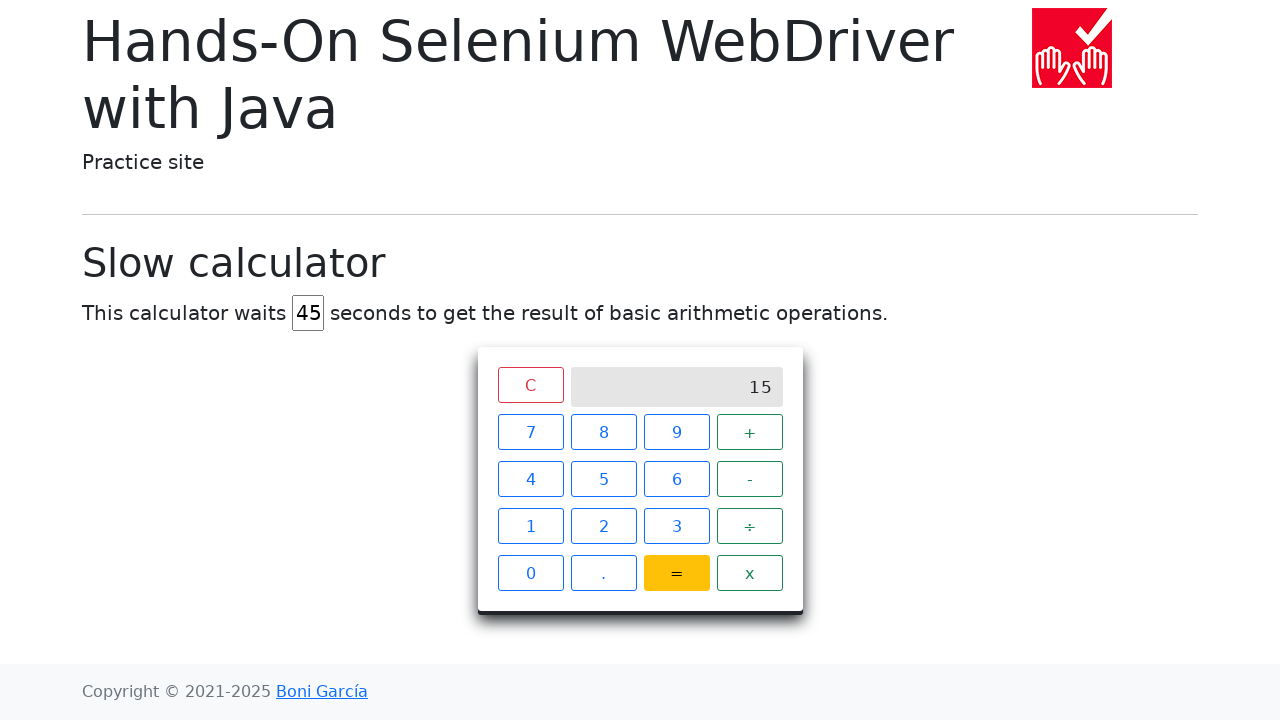

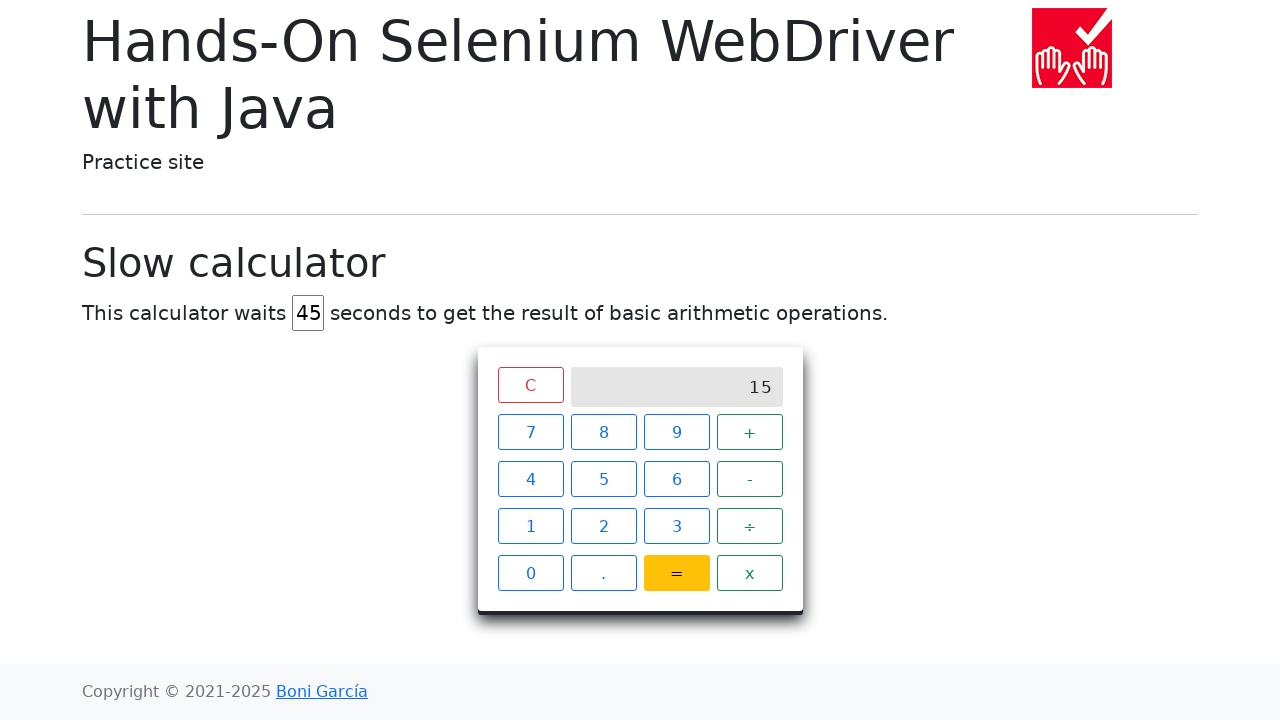